Tests checkbox and radio button selection states by clicking various form elements and verifying their selected/deselected states.

Starting URL: https://automationfc.github.io/basic-form/index.html

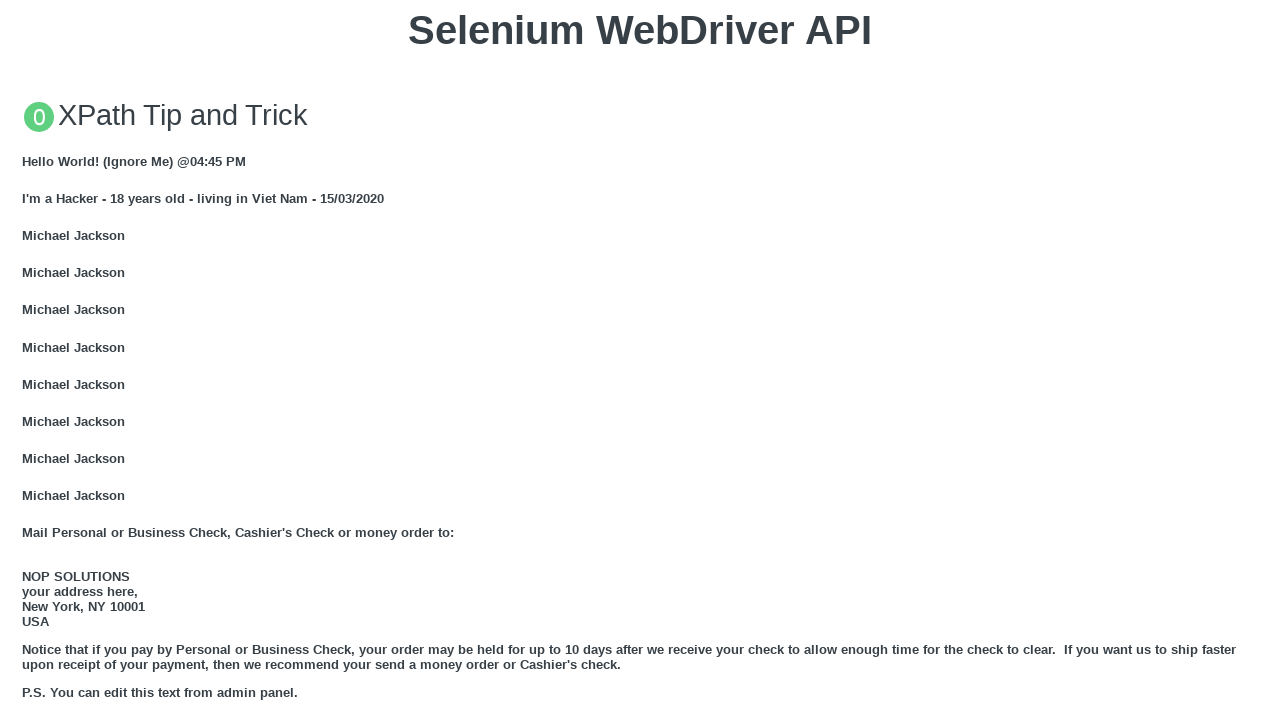

Clicked 'Under 18' radio button at (28, 360) on input#under_18
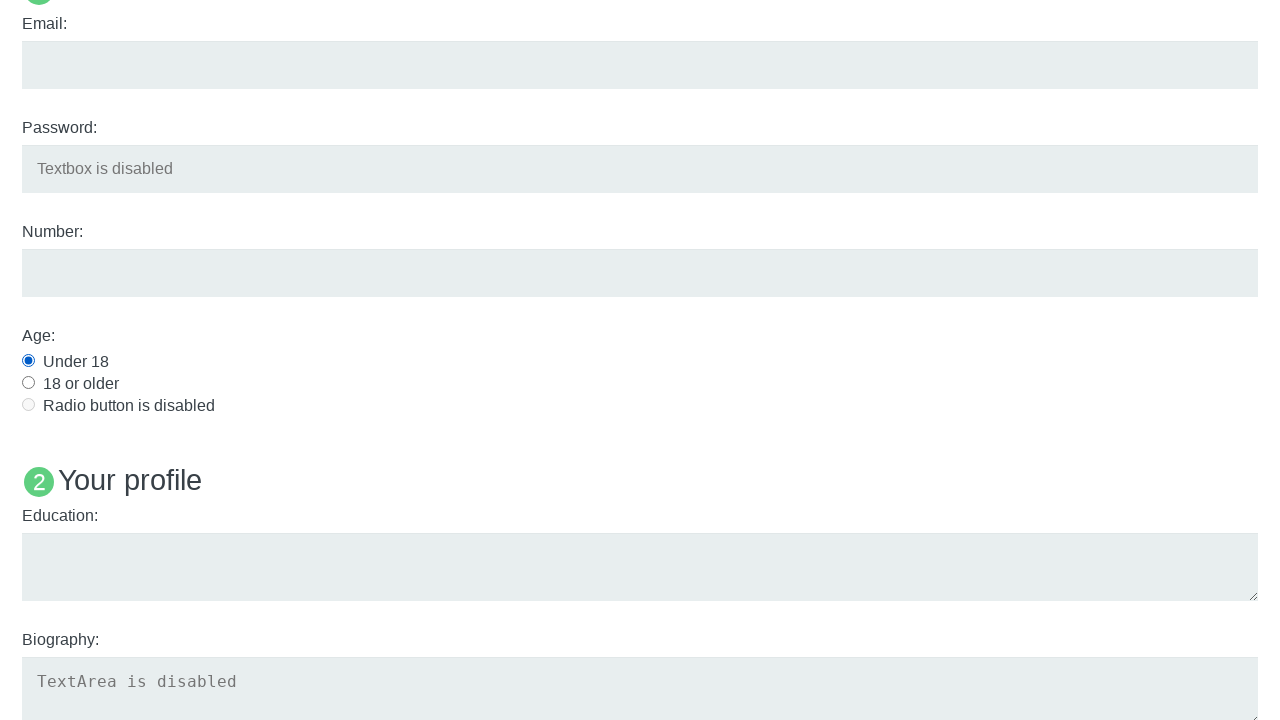

Clicked C# checkbox at (28, 361) on input[id='c#']
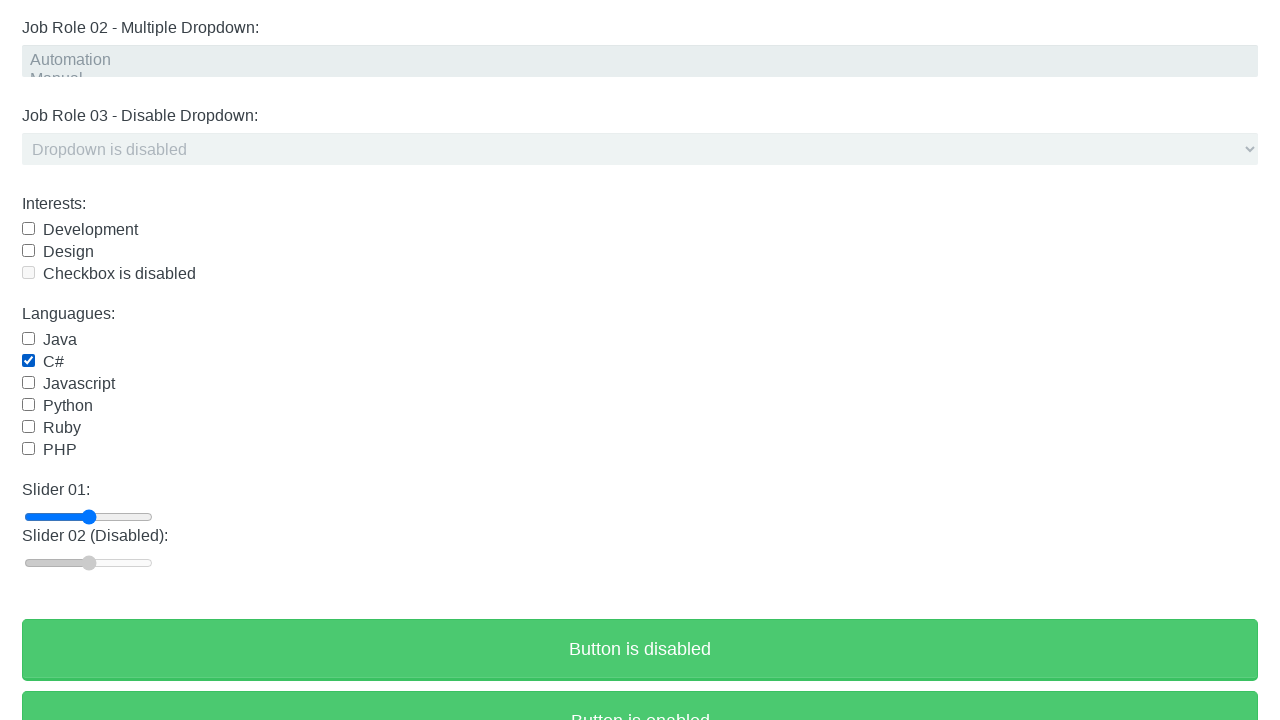

C# checkbox was selected, toggled it off at (28, 361) on input[id='c#']
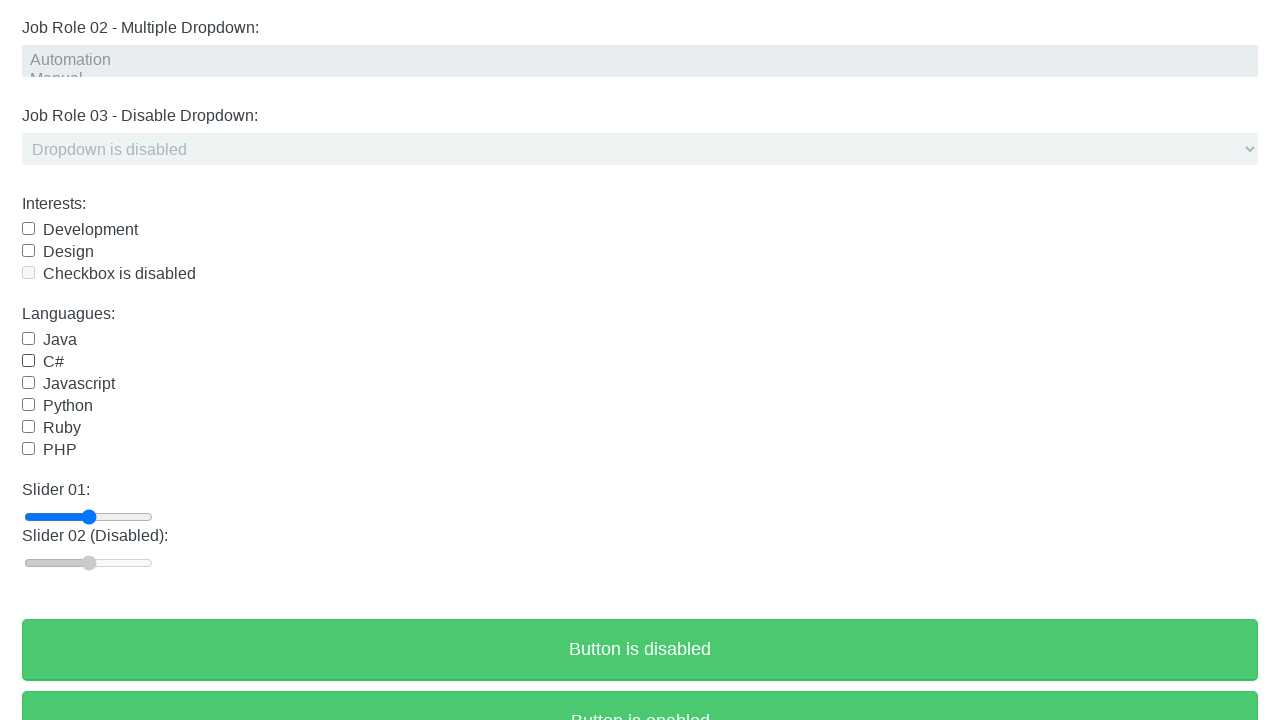

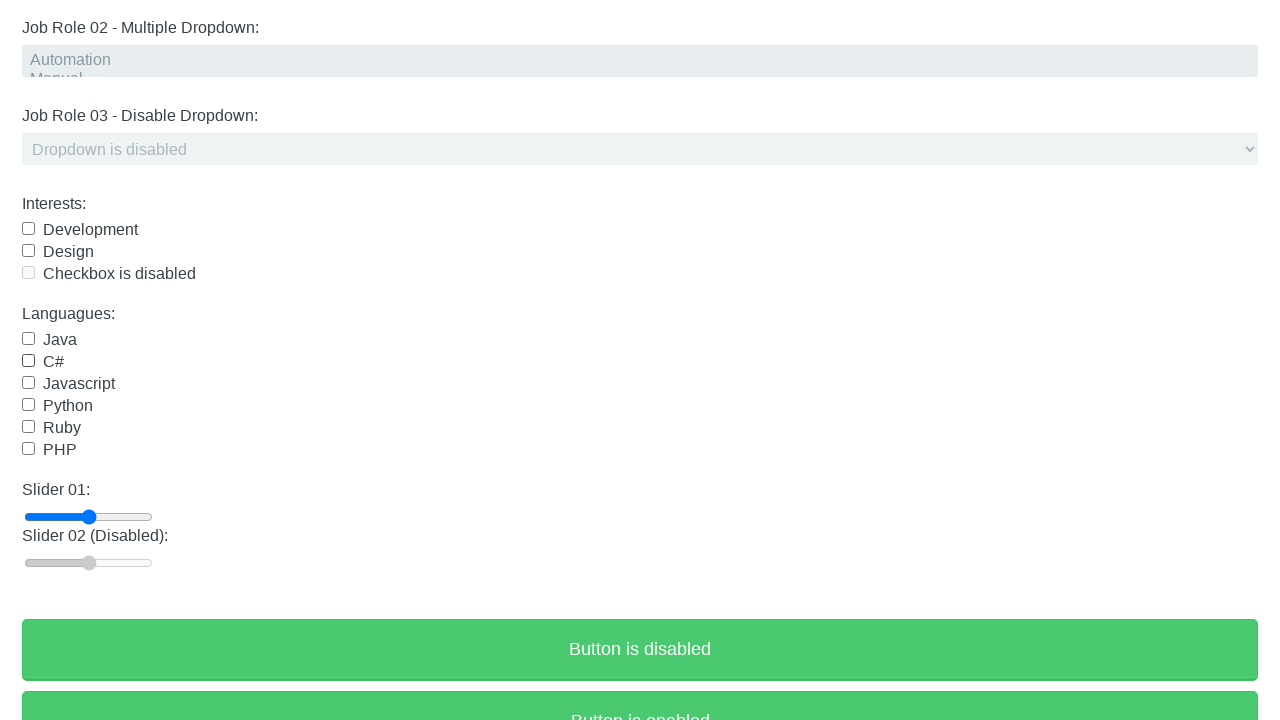